Navigates to Carbon code image generator with pre-filled code snippet parameters and exports the code as a PNG image by clicking the export menu and selecting PNG format

Starting URL: https://carbon.now.sh?l=python&code=print%28%22Hello%20World%22%29&bg=%23ABB8C3&t=seti

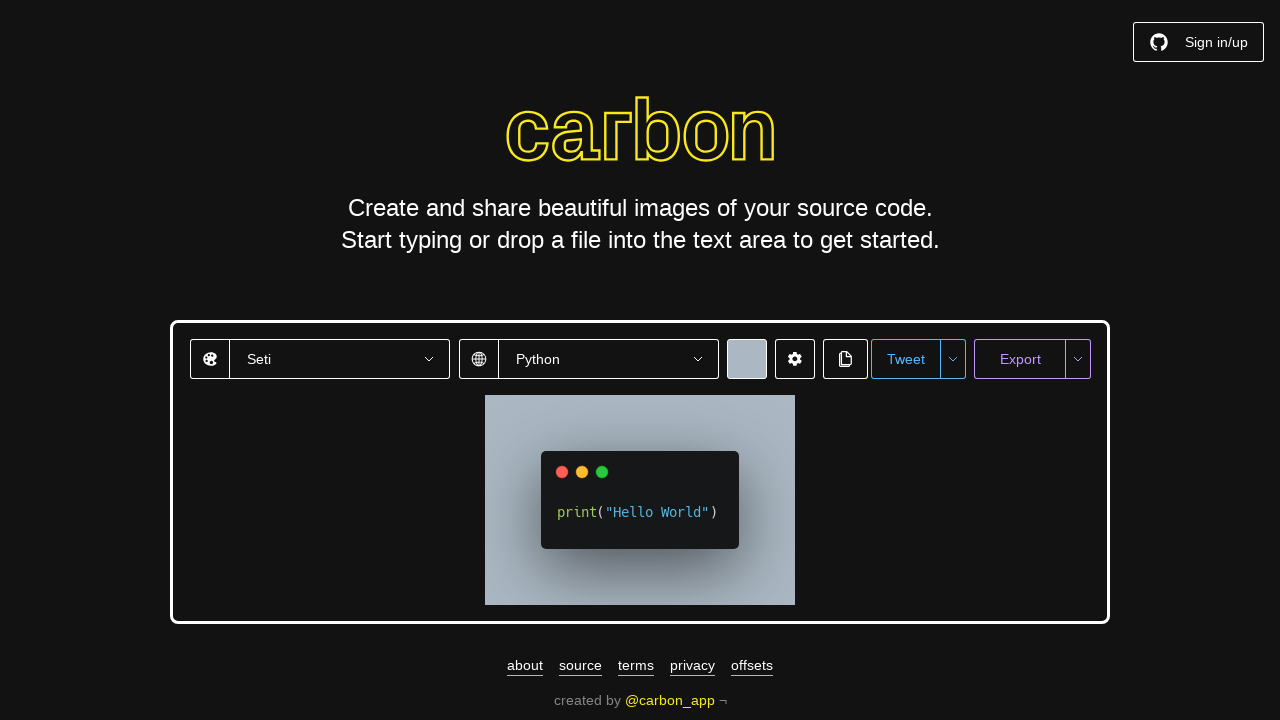

Navigated to Carbon code image generator with pre-filled Python code snippet
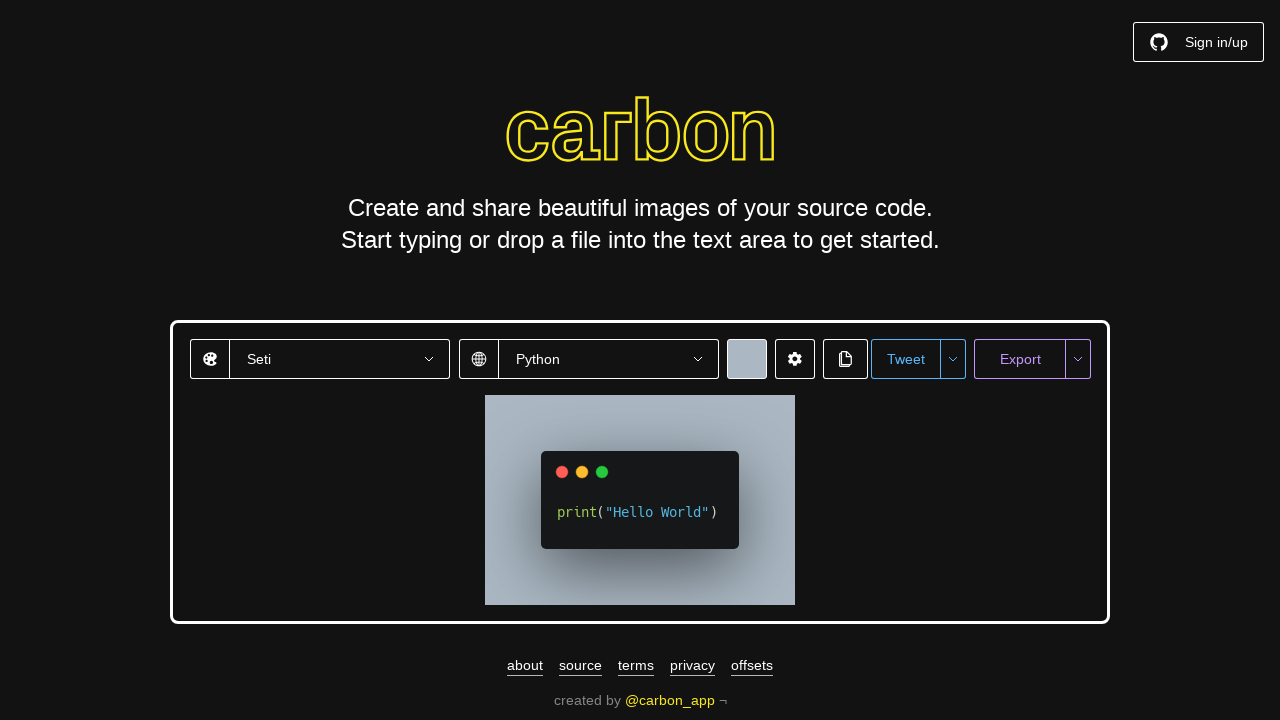

Clicked export menu to reveal export options at (1078, 359) on #export-menu
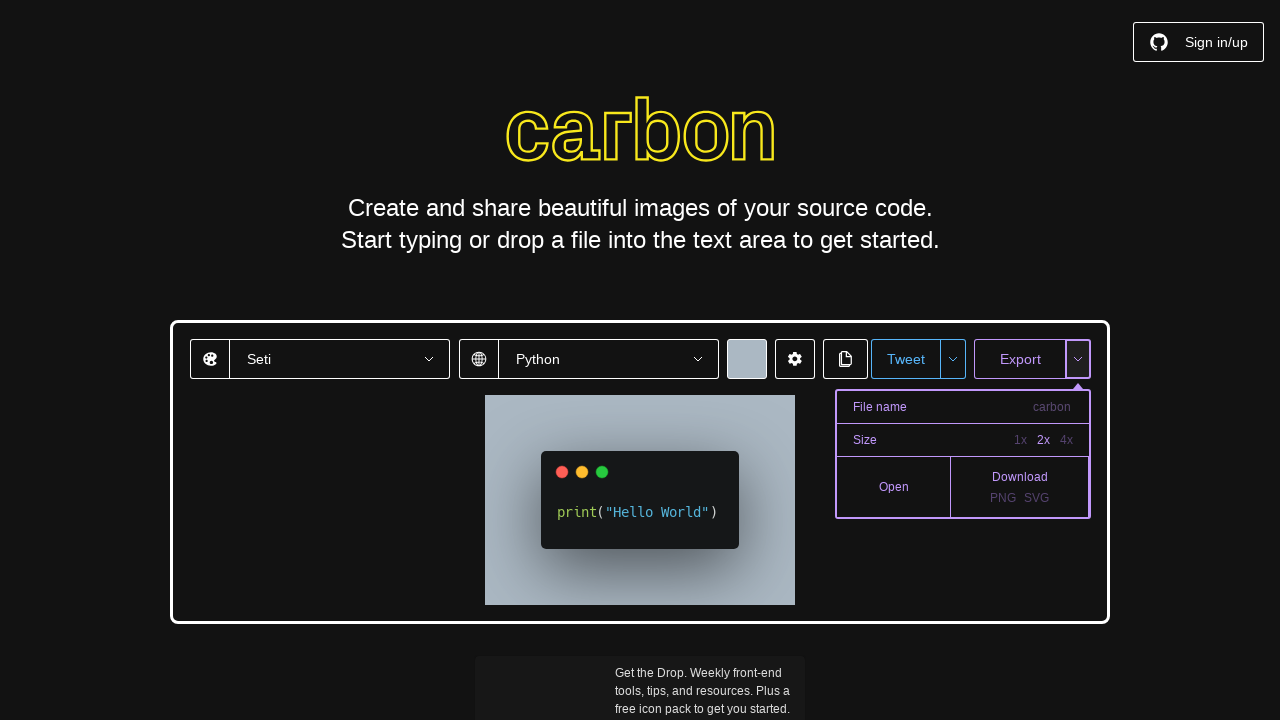

Clicked PNG export option to download code image at (1003, 498) on #export-png
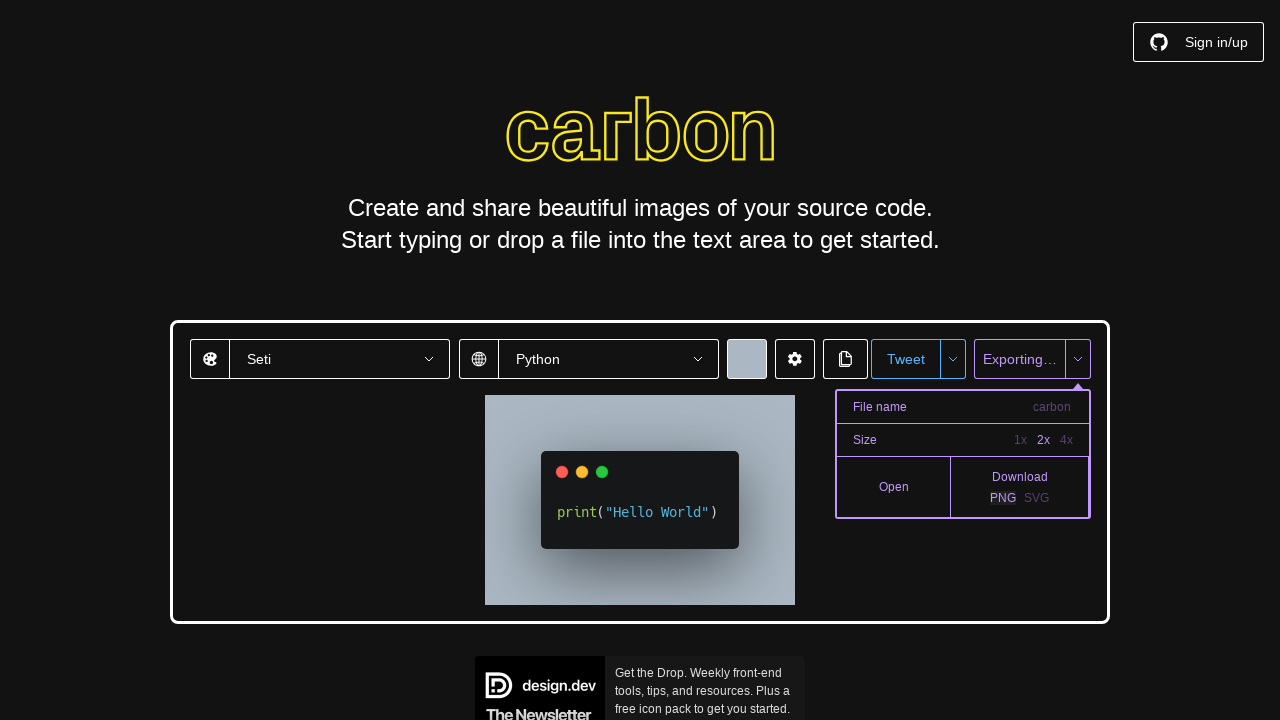

Waited for PNG download to initiate
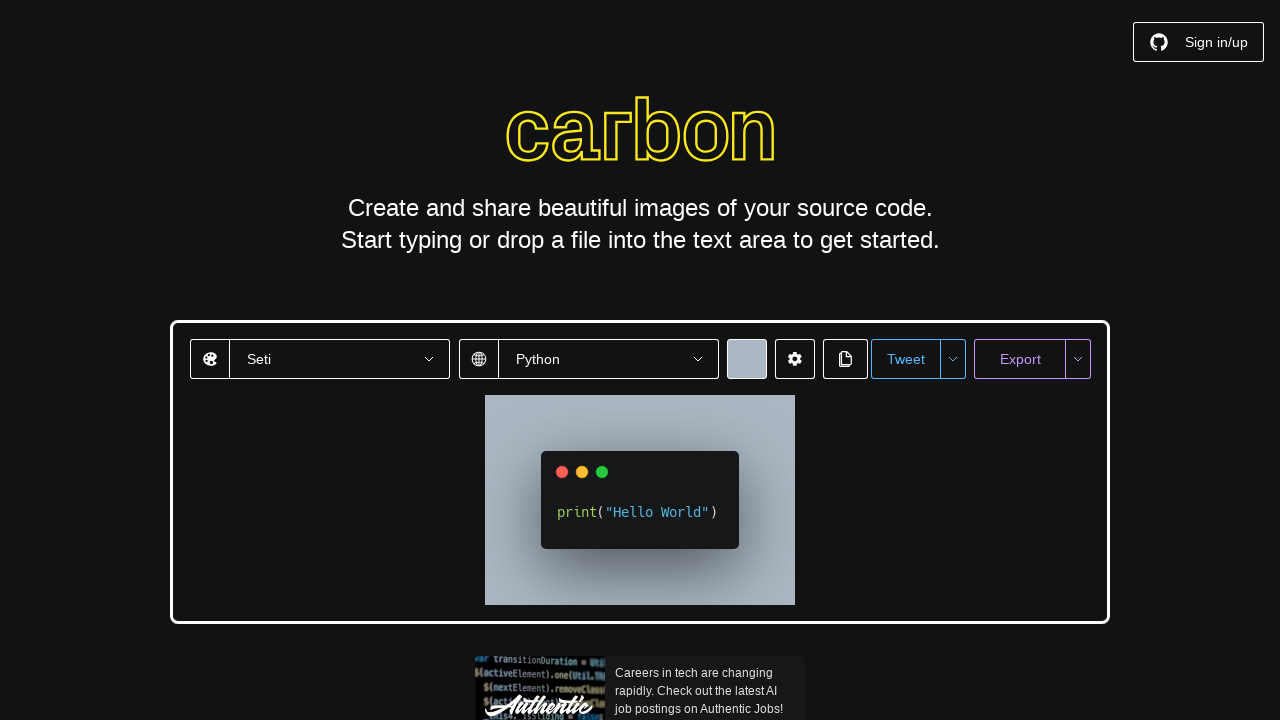

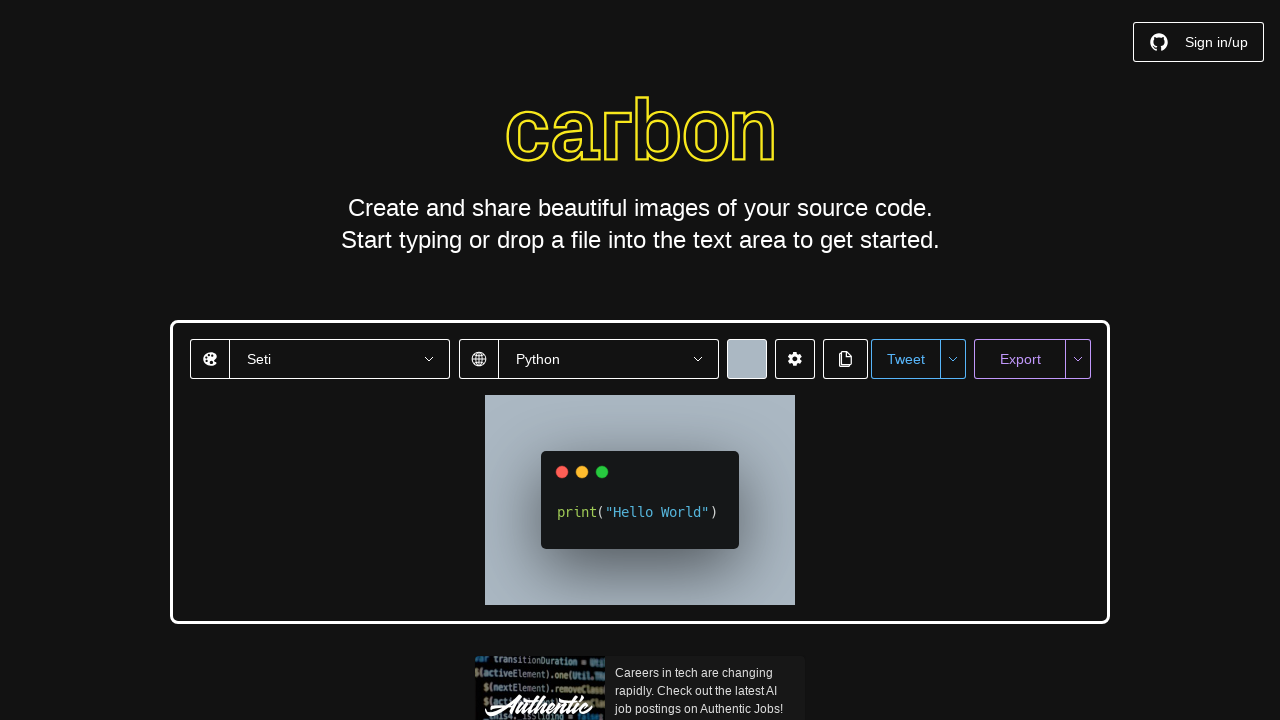